Tests a trivia game application by completing the pre-game setup phase (entering questions and answers) and then playing through the game by selecting answers to verify successful completion.

Starting URL: https://shemsvcollege.github.io/Trivia/

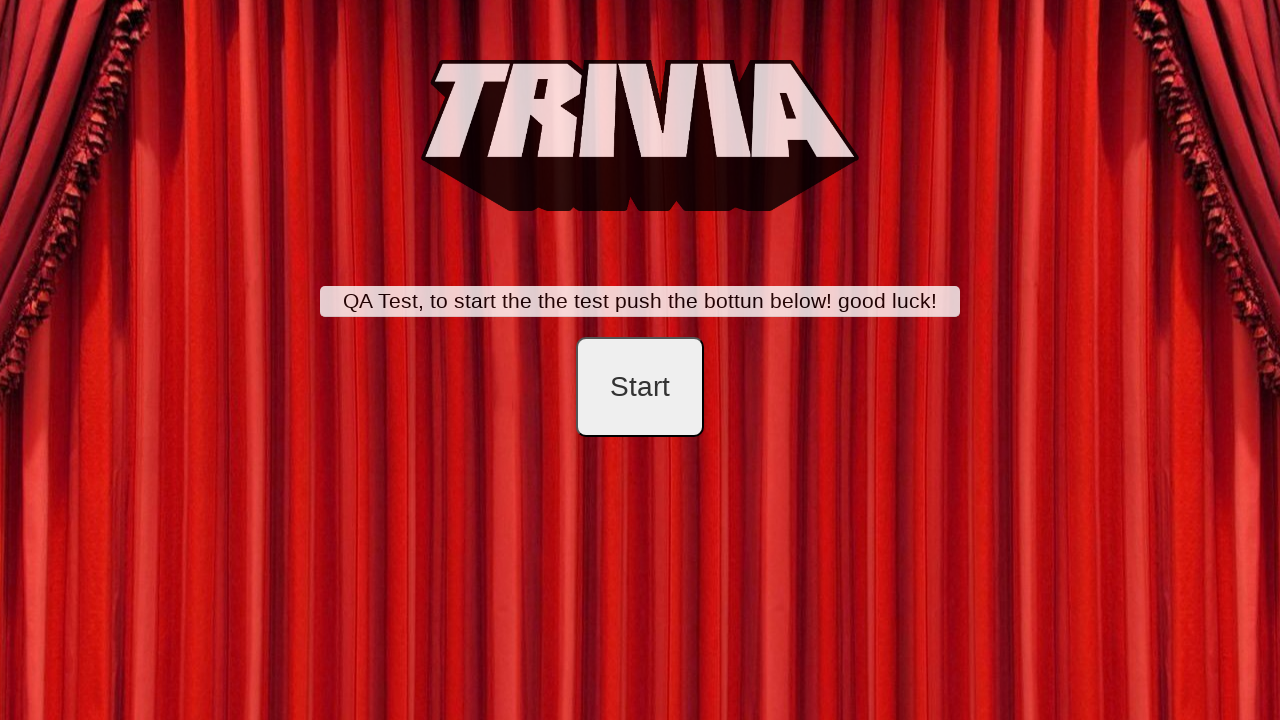

Clicked start button to begin trivia game setup at (640, 387) on #startB
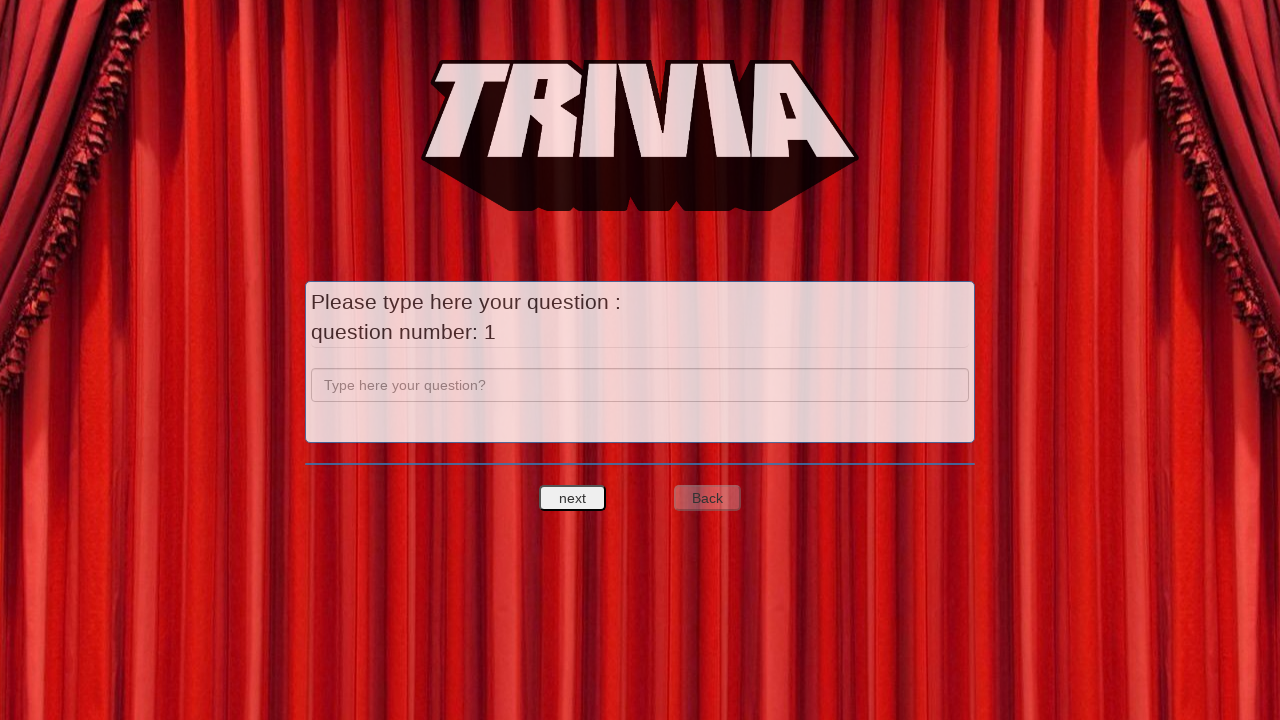

Entered question text 'a' for question 1 on input[name='question']
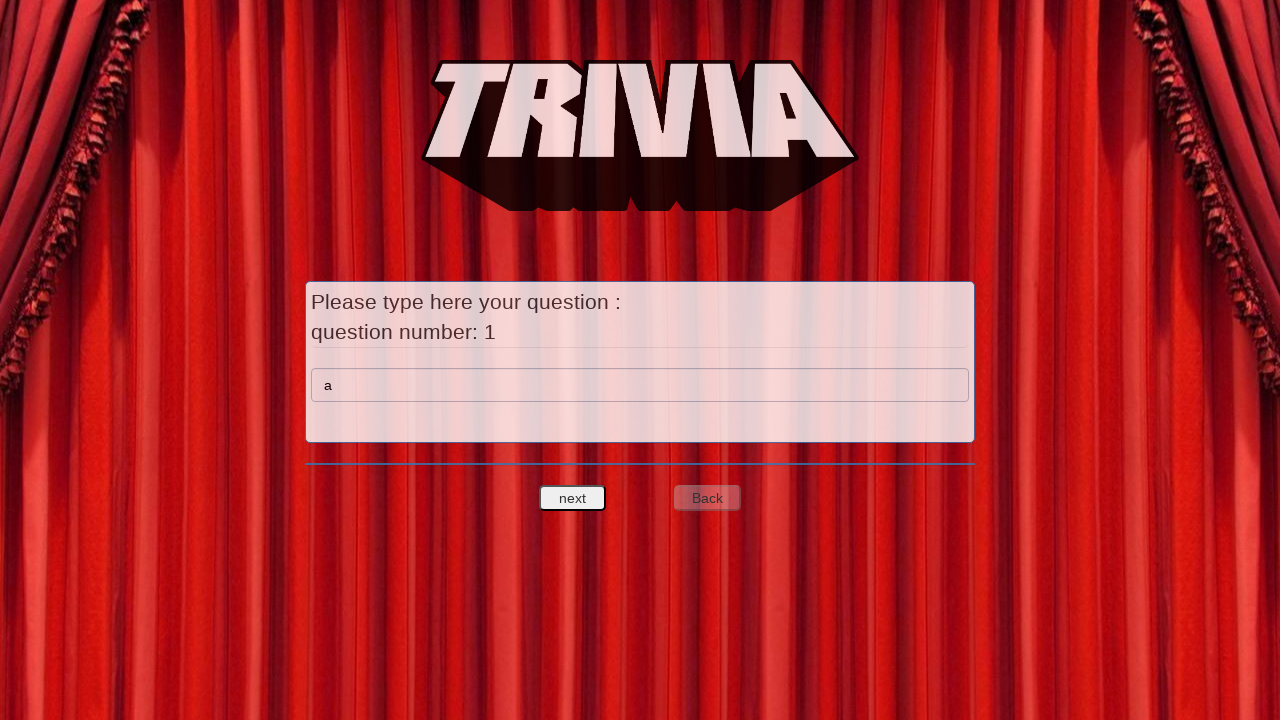

Clicked next to proceed to answer entry for question 1 at (573, 498) on #nextquest
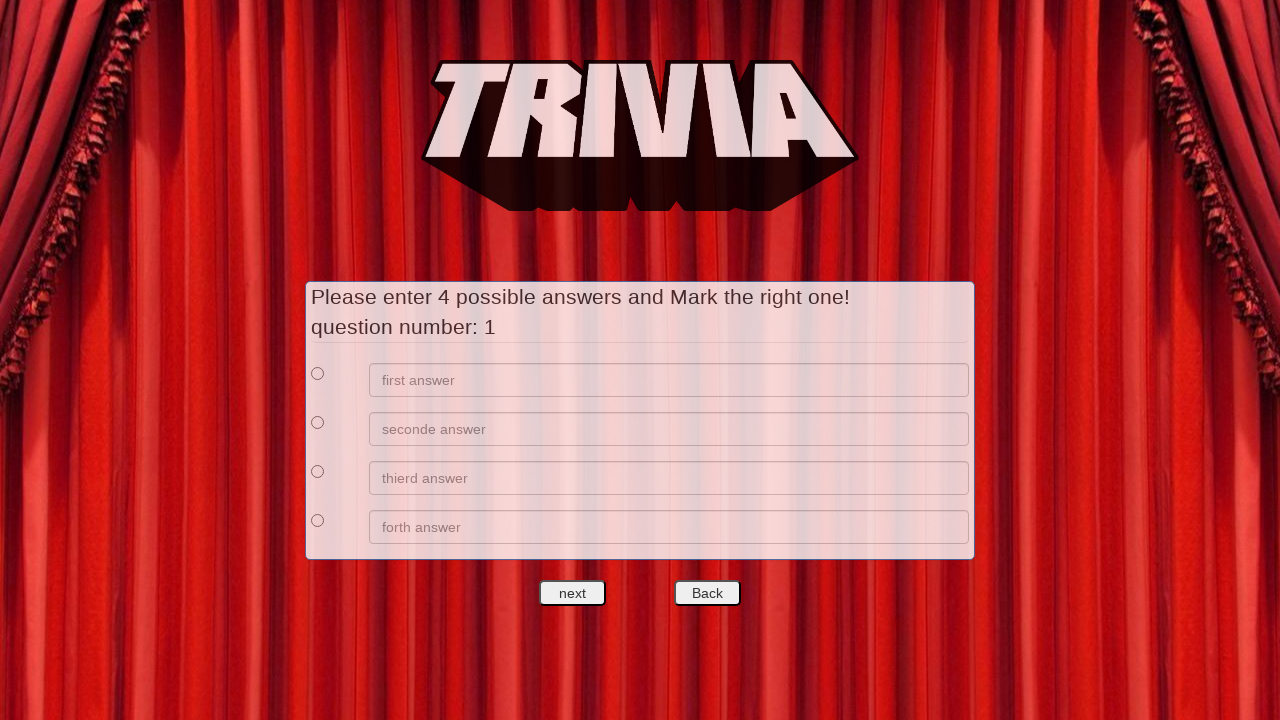

Filled first answer option 'a' for question 1 on //*[@id='answers']/div[1]/div[2]/input
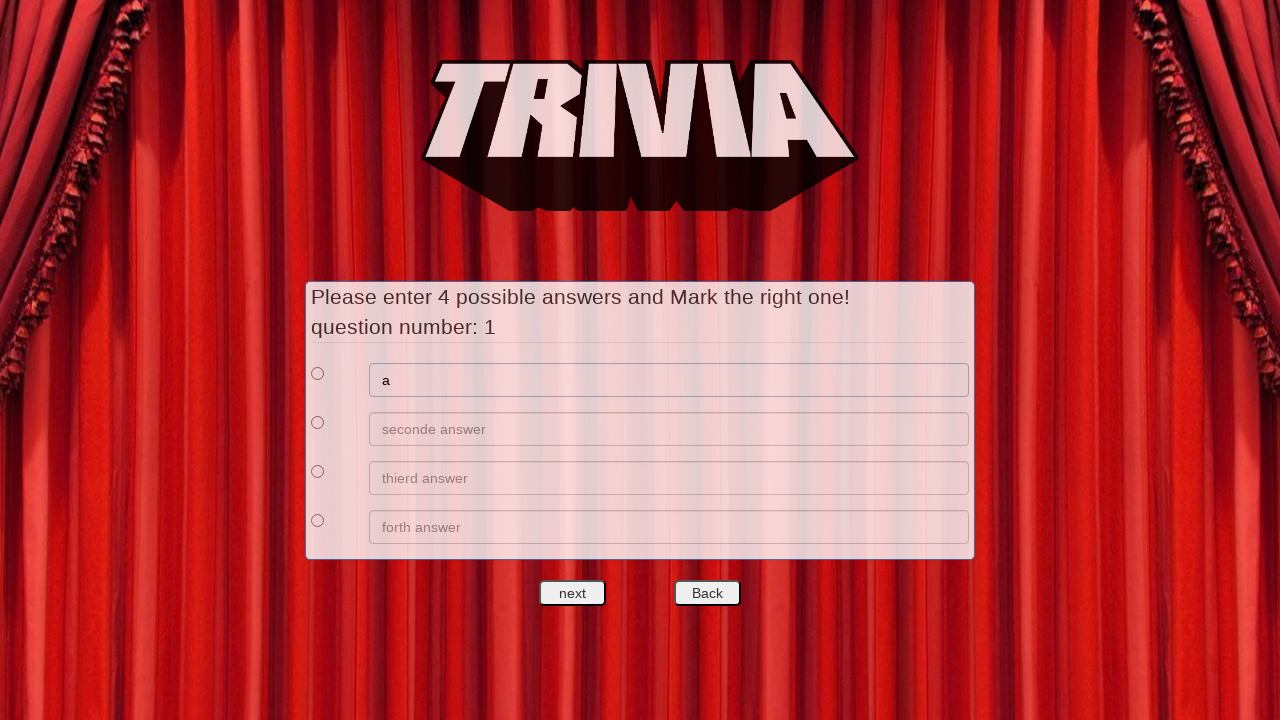

Filled second answer option 'b' for question 1 on //*[@id='answers']/div[2]/div[2]/input
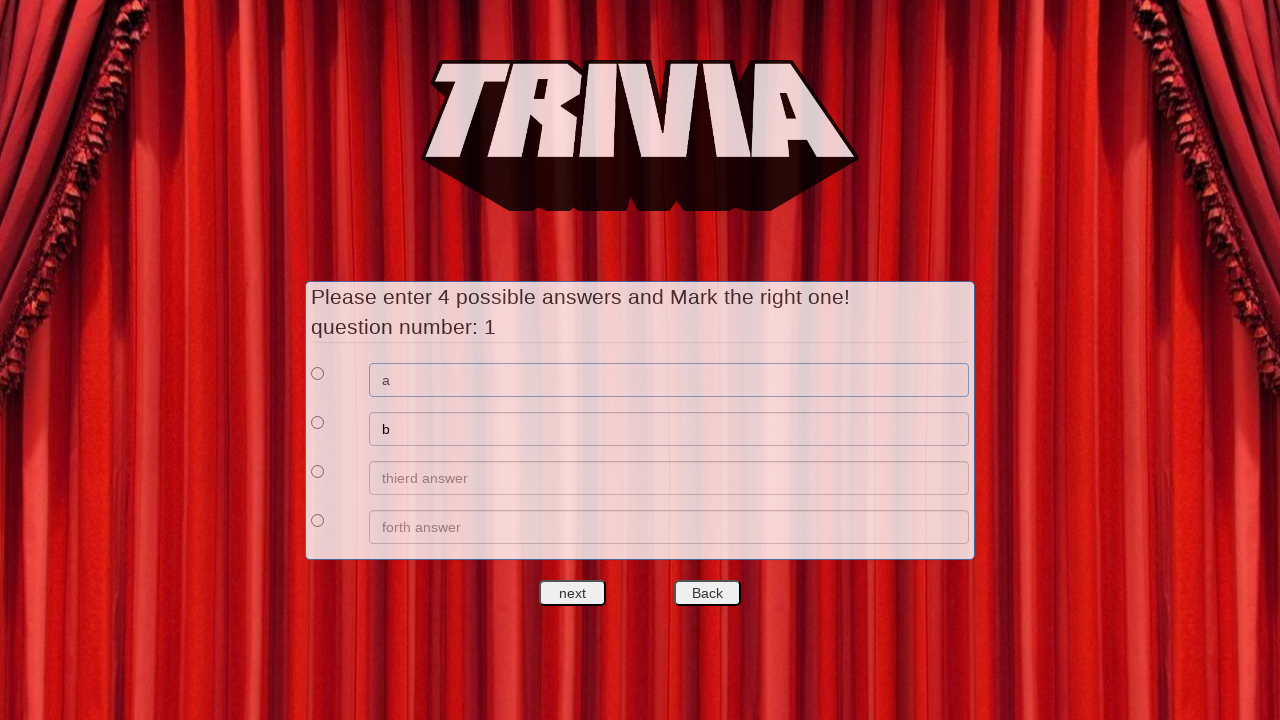

Filled third answer option 'c' for question 1 on //*[@id='answers']/div[3]/div[2]/input
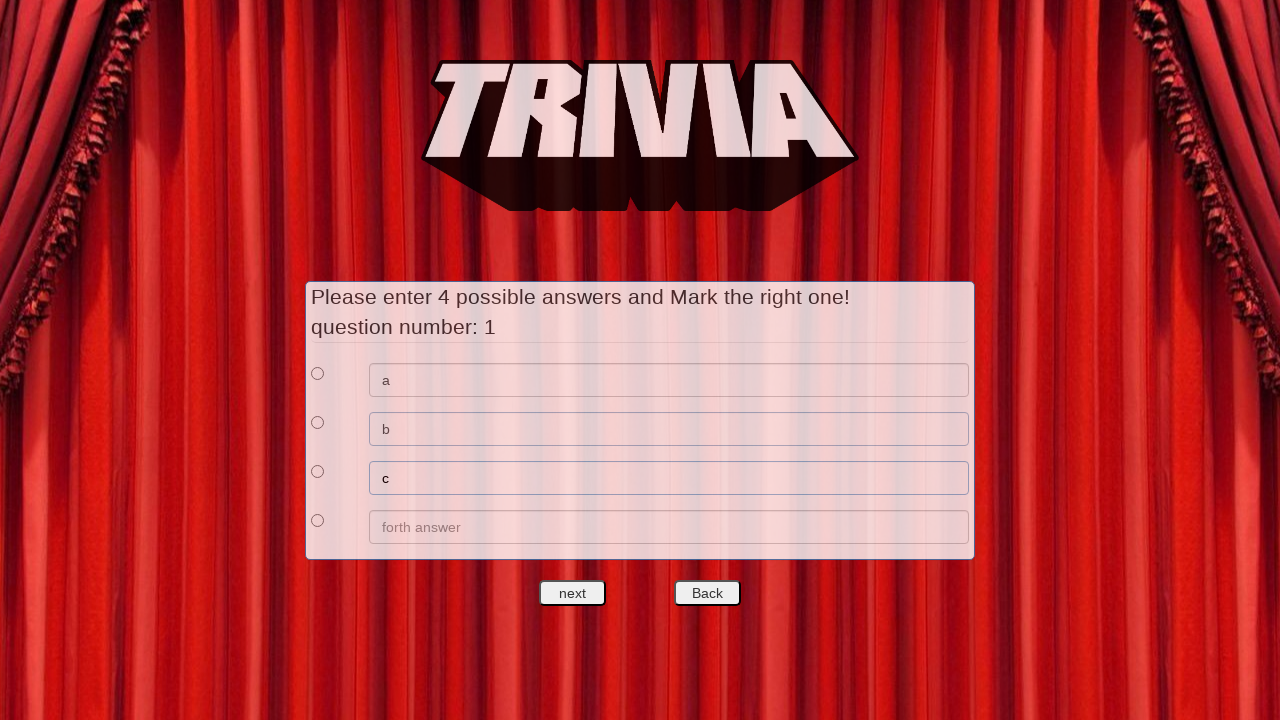

Filled fourth answer option 'd' for question 1 on //*[@id='answers']/div[4]/div[2]/input
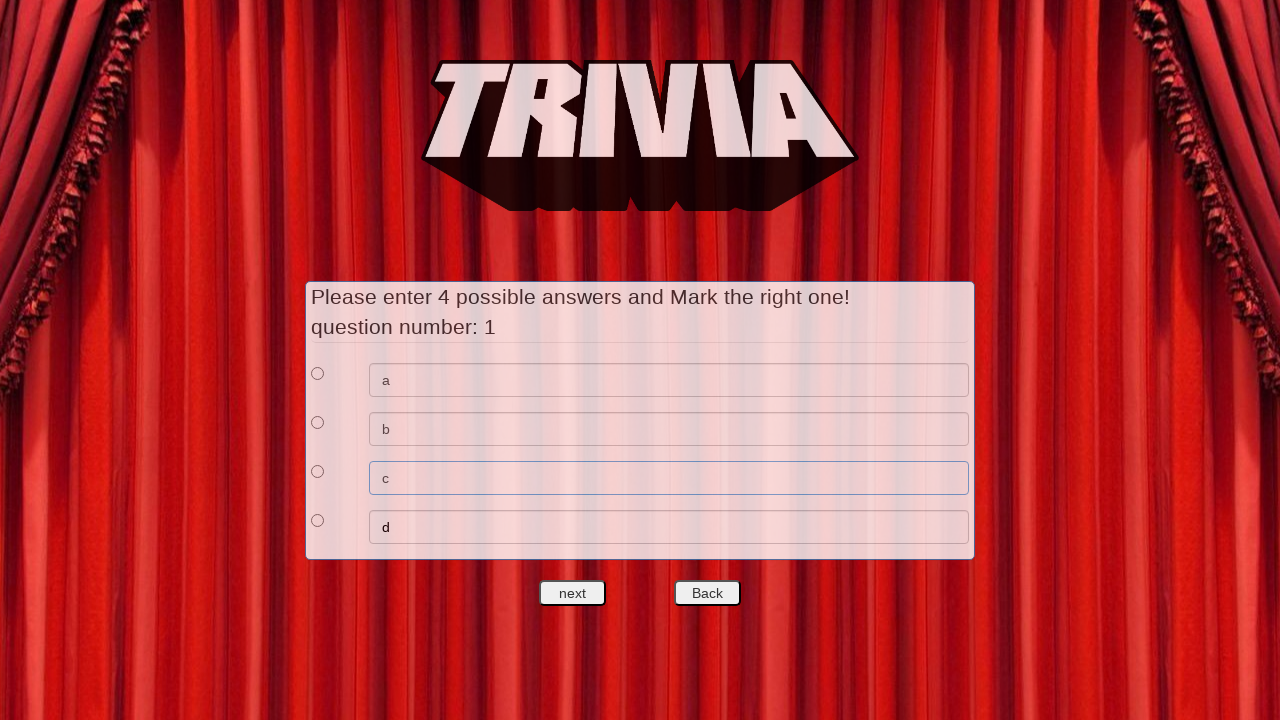

Selected correct answer (option 1) for question 1 at (318, 373) on xpath=//*[@id='answers']/div[1]/div[1]/input
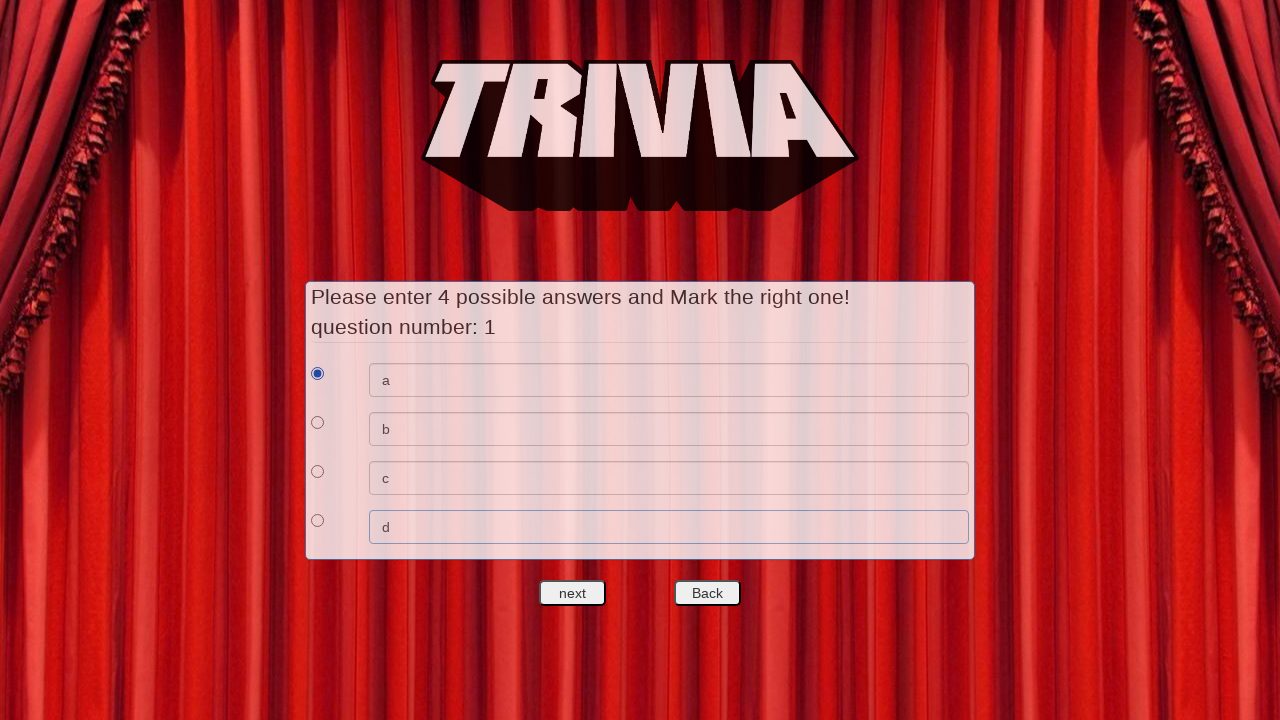

Clicked next to proceed to question 2 at (573, 593) on #nextquest
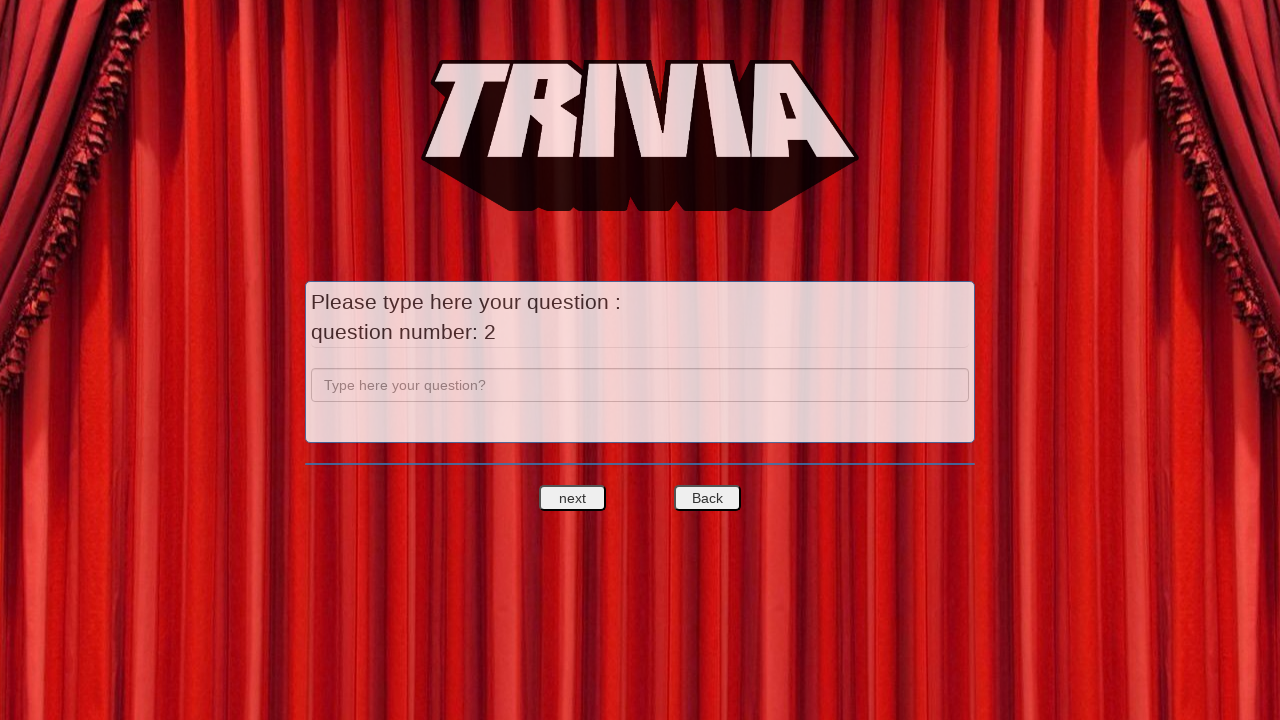

Entered question text 'b' for question 2 on input[name='question']
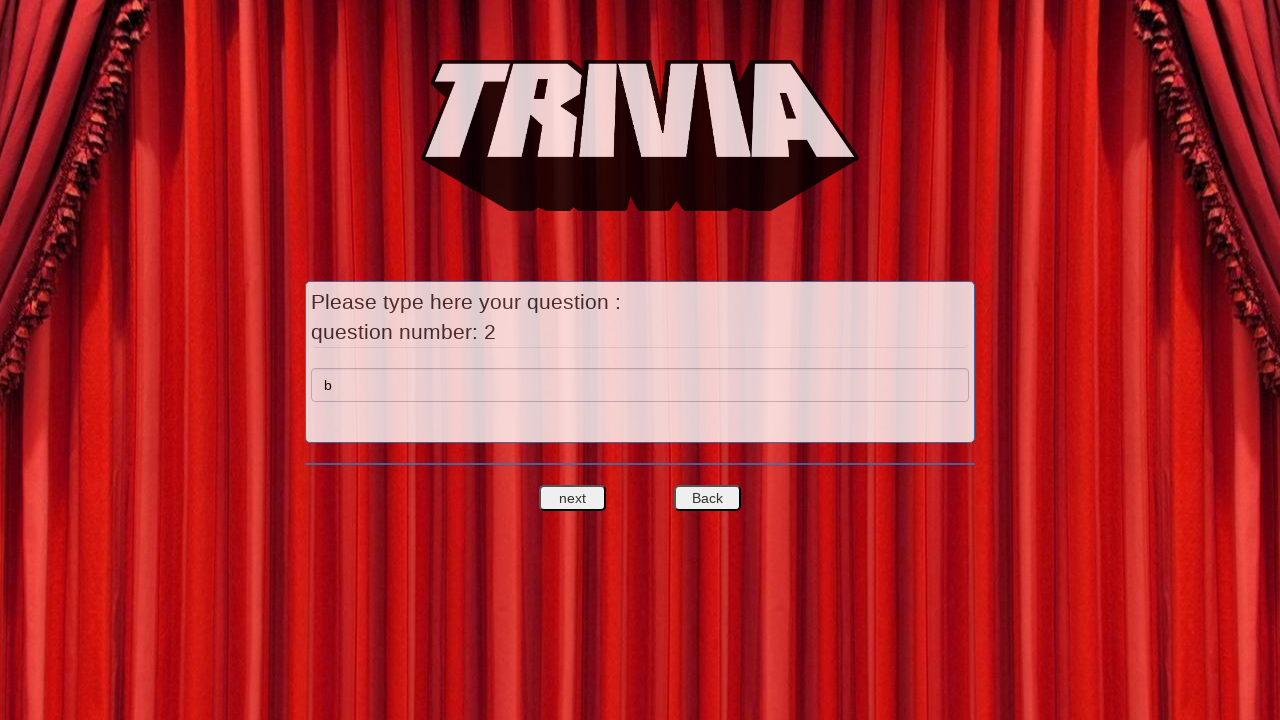

Clicked next to proceed to answer entry for question 2 at (573, 498) on #nextquest
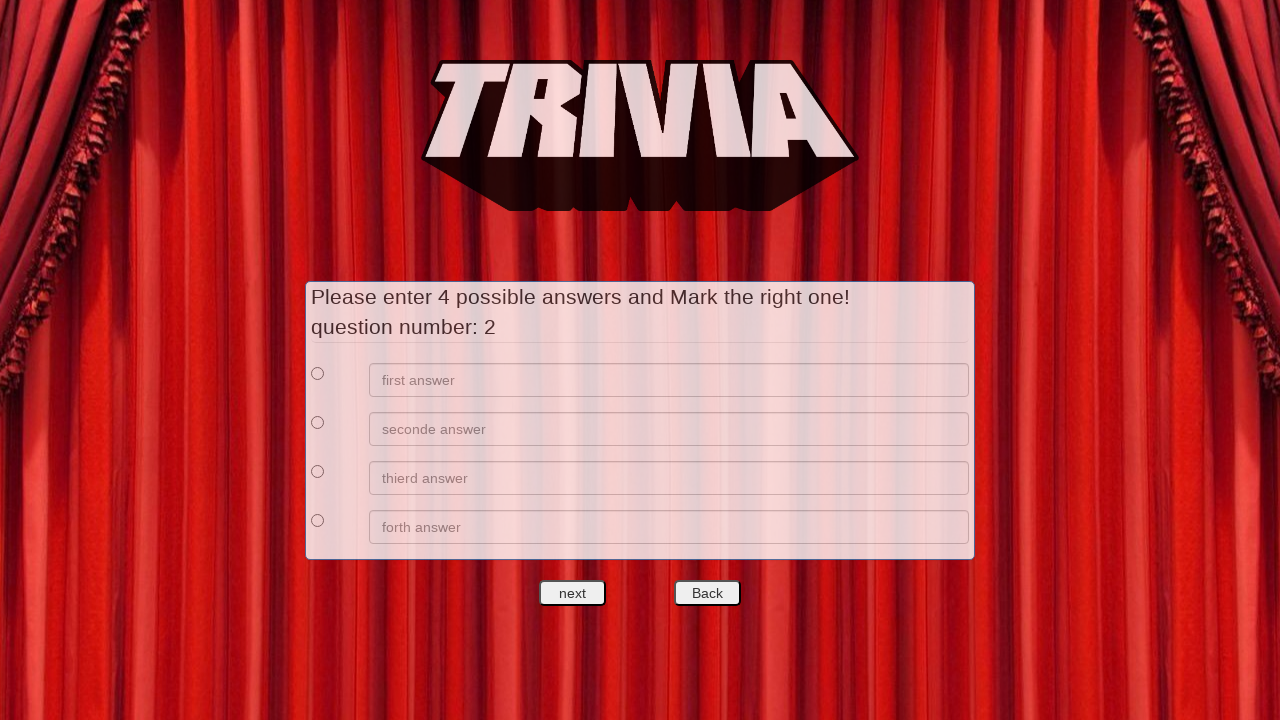

Filled first answer option 'e' for question 2 on //*[@id='answers']/div[1]/div[2]/input
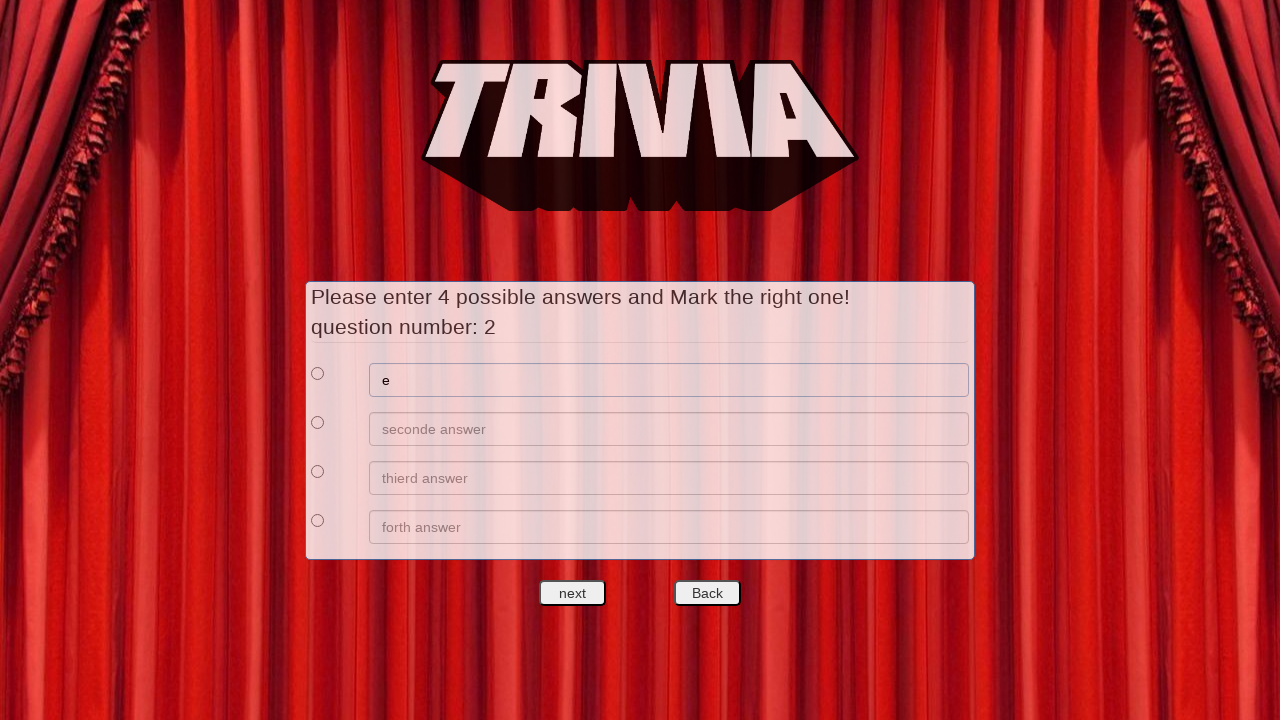

Filled second answer option 'f' for question 2 on //*[@id='answers']/div[2]/div[2]/input
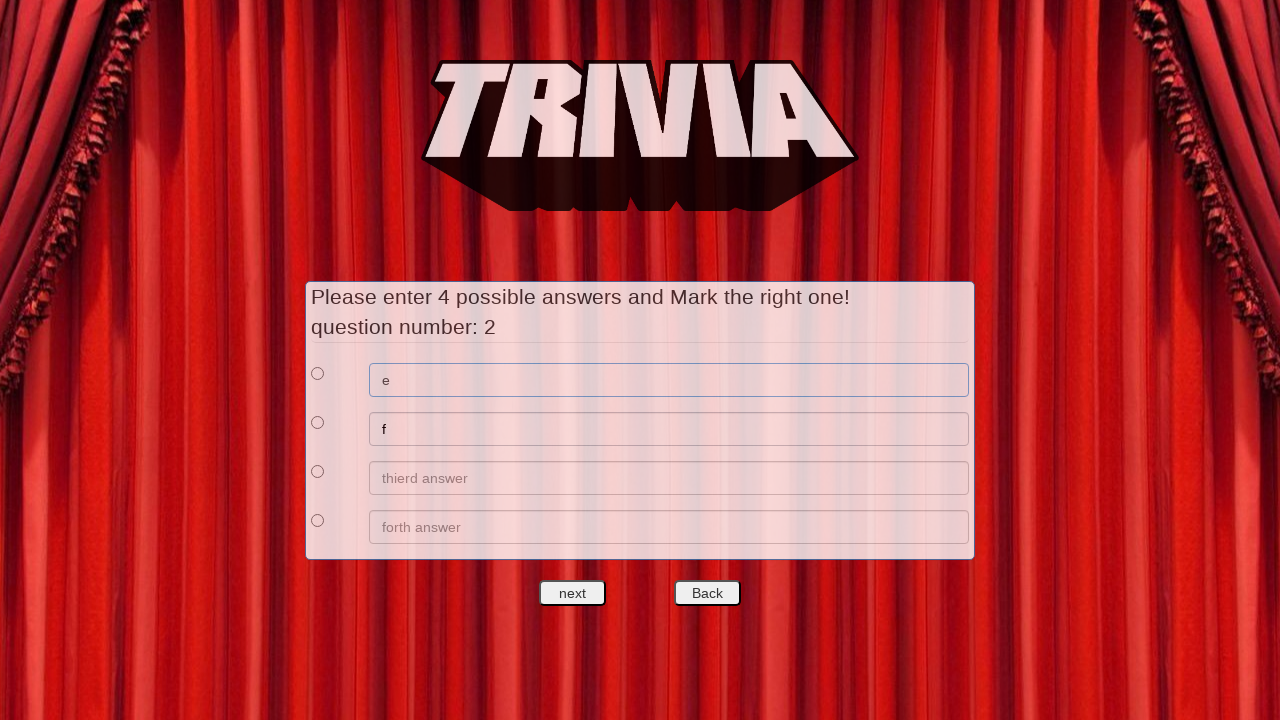

Filled third answer option 'g' for question 2 on //*[@id='answers']/div[3]/div[2]/input
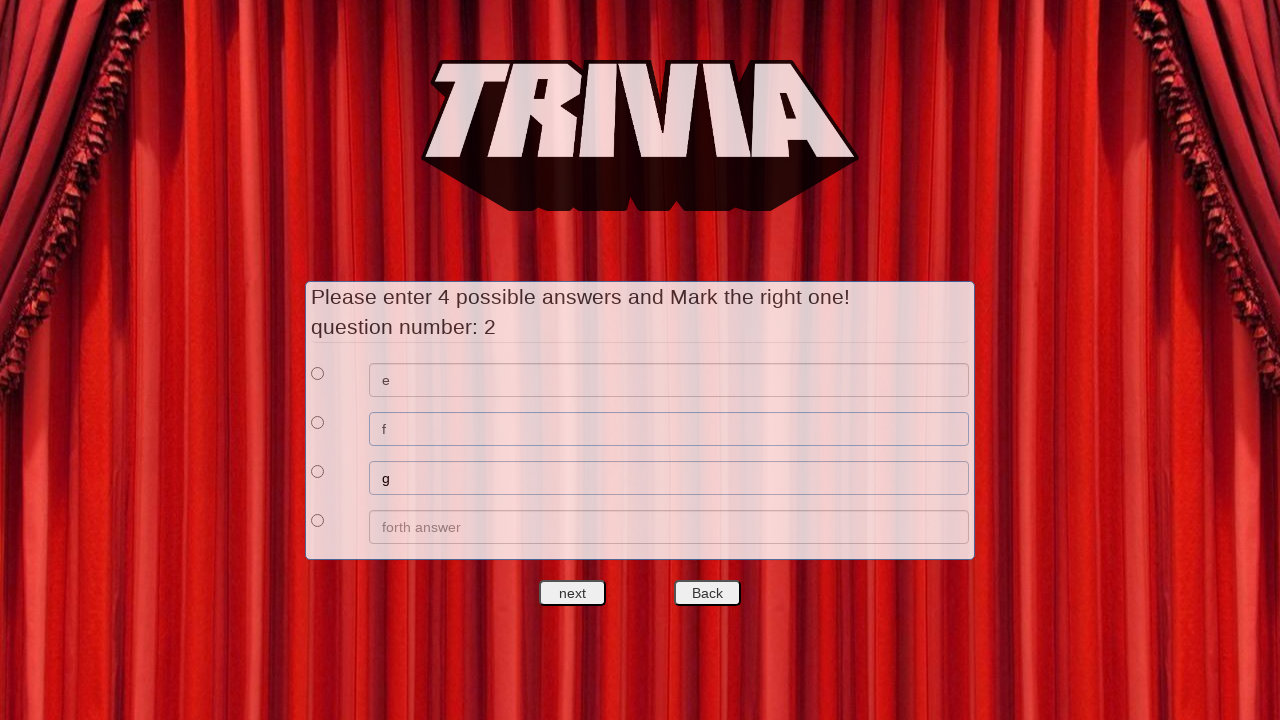

Filled fourth answer option 'h' for question 2 on //*[@id='answers']/div[4]/div[2]/input
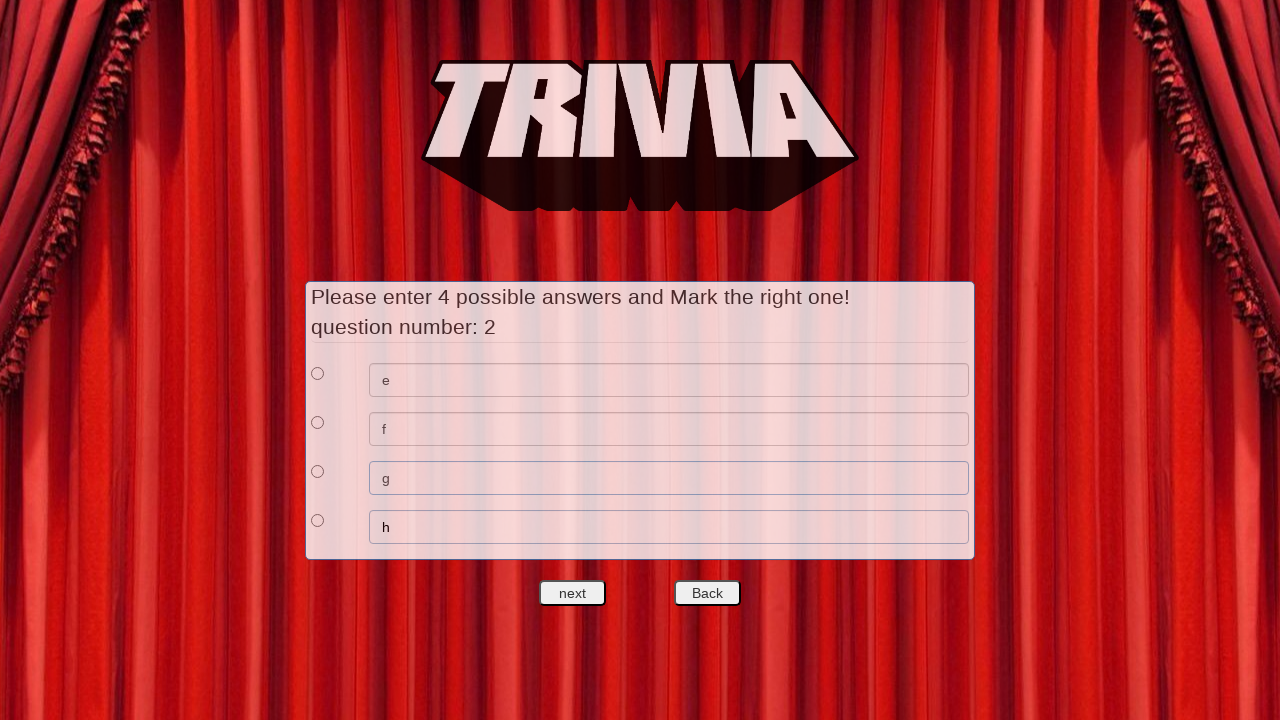

Selected correct answer (option 1) for question 2 at (318, 373) on xpath=//*[@id='answers']/div[1]/div[1]/input
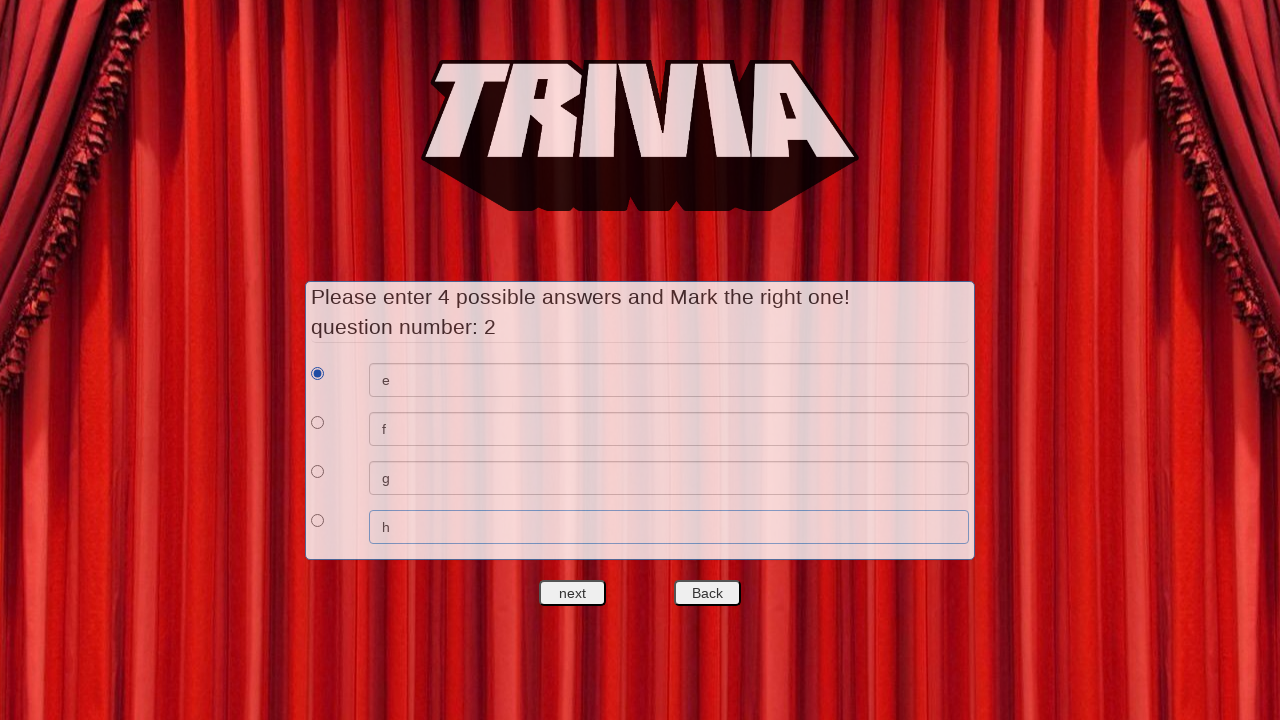

Clicked next to proceed to question 3 at (573, 593) on #nextquest
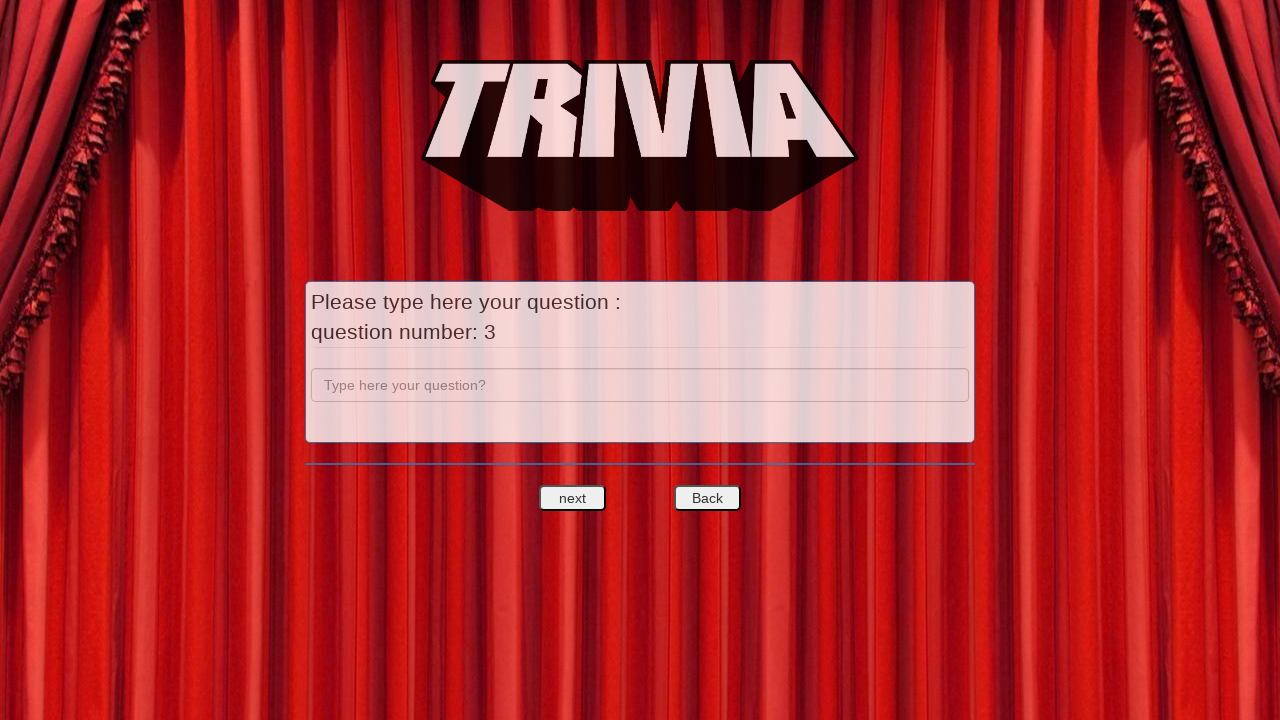

Entered question text 'c' for question 3 on input[name='question']
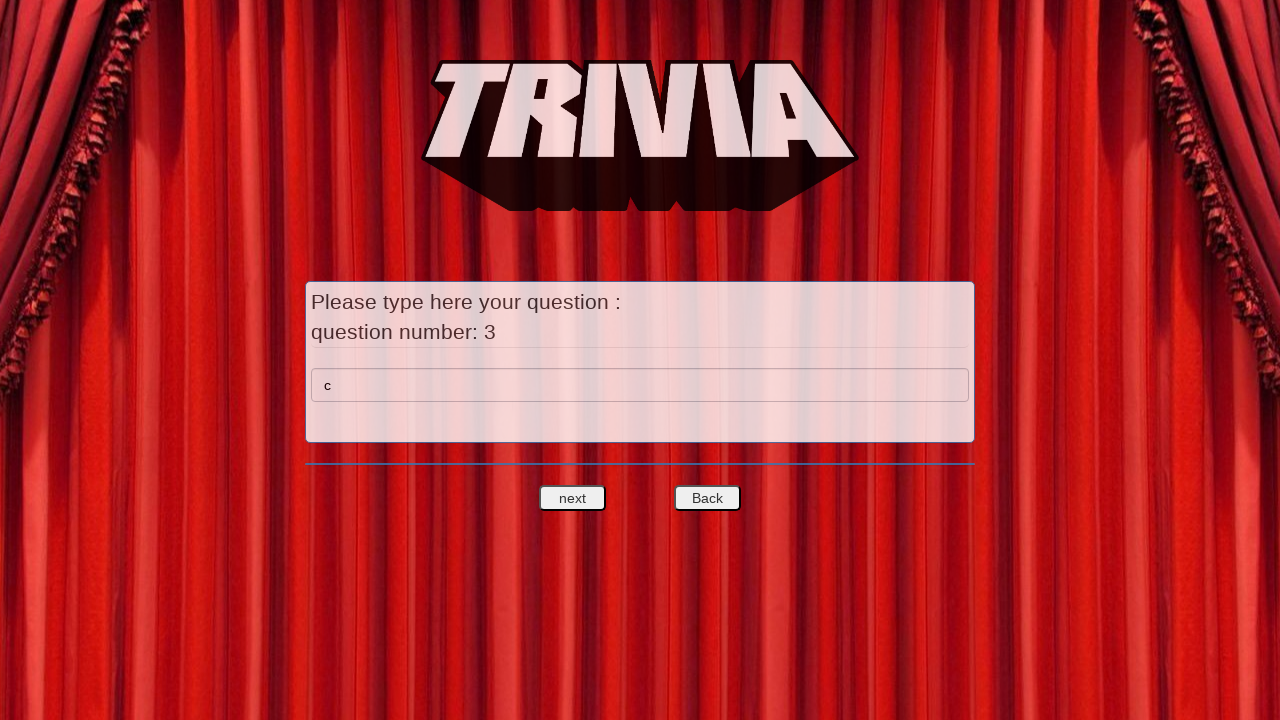

Clicked next to proceed to answer entry for question 3 at (573, 498) on #nextquest
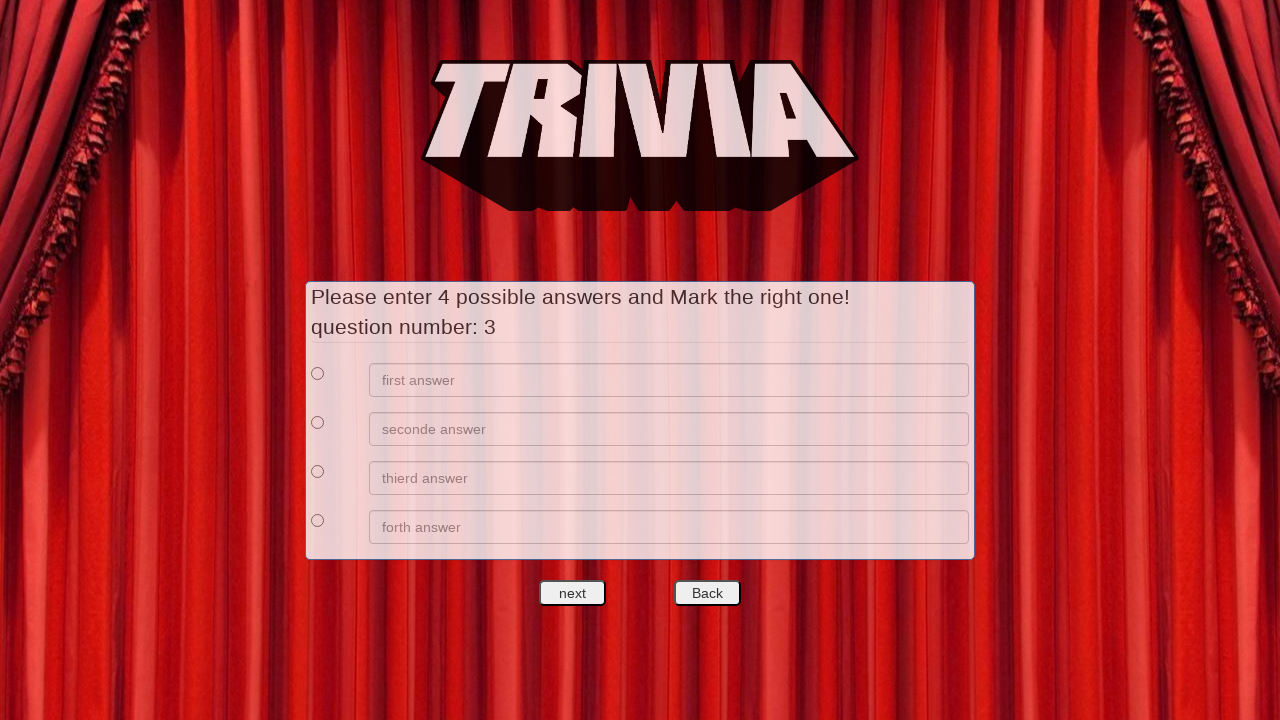

Filled first answer option 'i' for question 3 on //*[@id='answers']/div[1]/div[2]/input
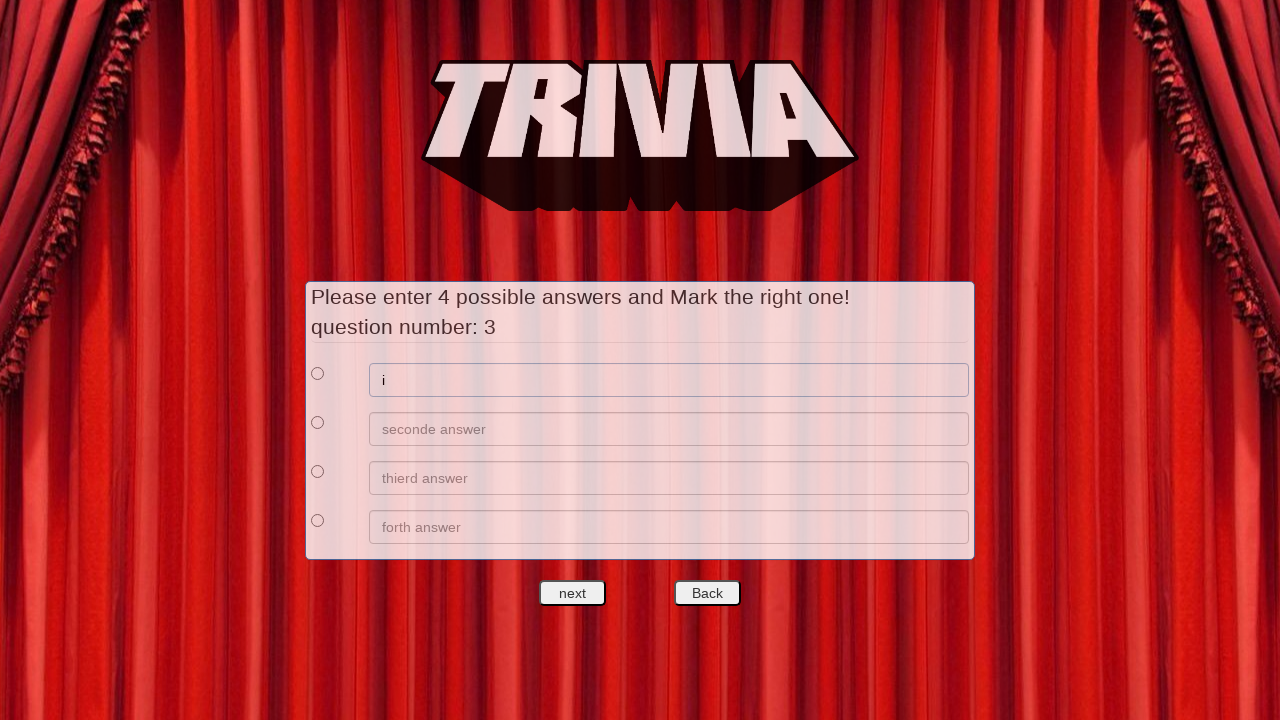

Filled second answer option 'j' for question 3 on //*[@id='answers']/div[2]/div[2]/input
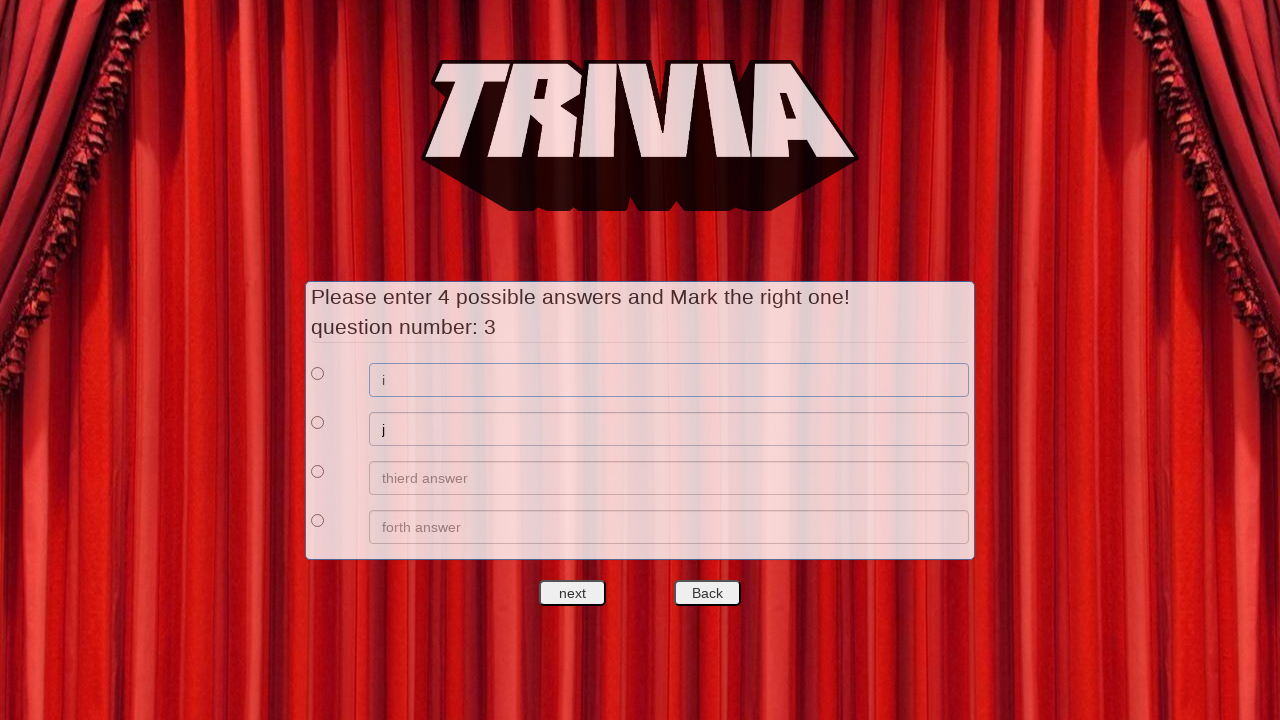

Filled third answer option 'k' for question 3 on //*[@id='answers']/div[3]/div[2]/input
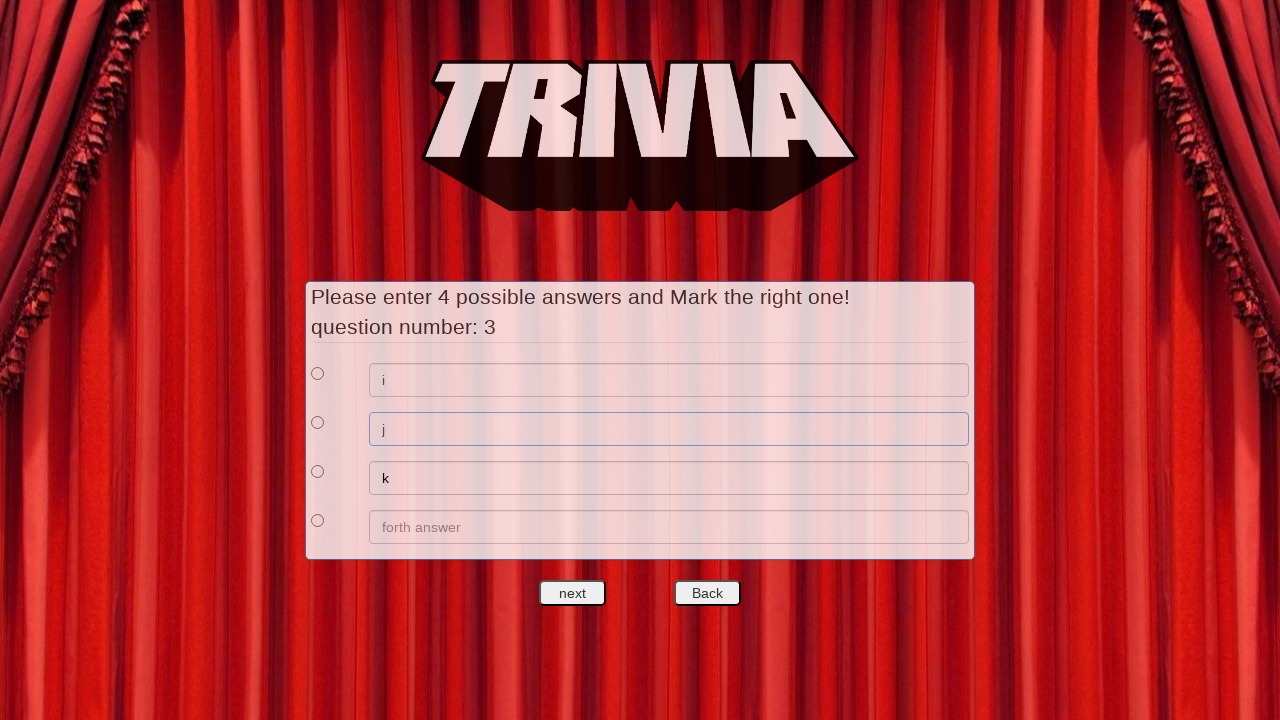

Filled fourth answer option 'l' for question 3 on //*[@id='answers']/div[4]/div[2]/input
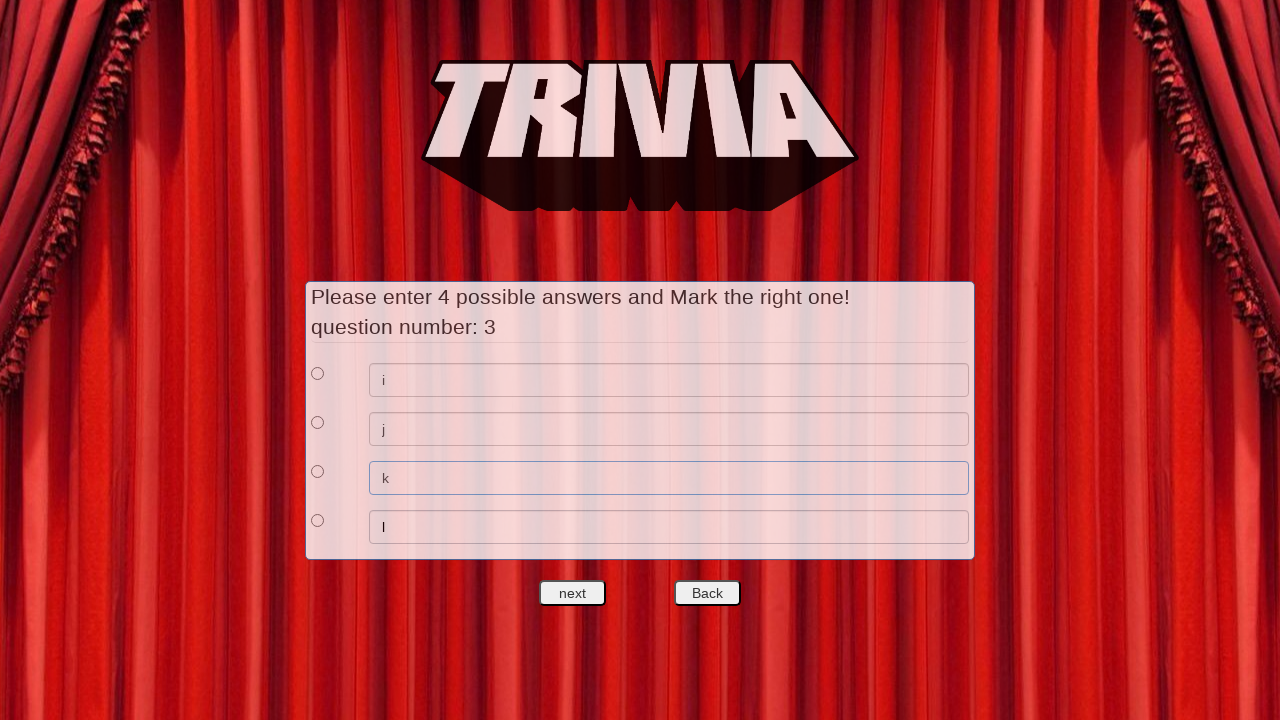

Selected correct answer (option 1) for question 3 at (318, 373) on xpath=//*[@id='answers']/div[1]/div[1]/input
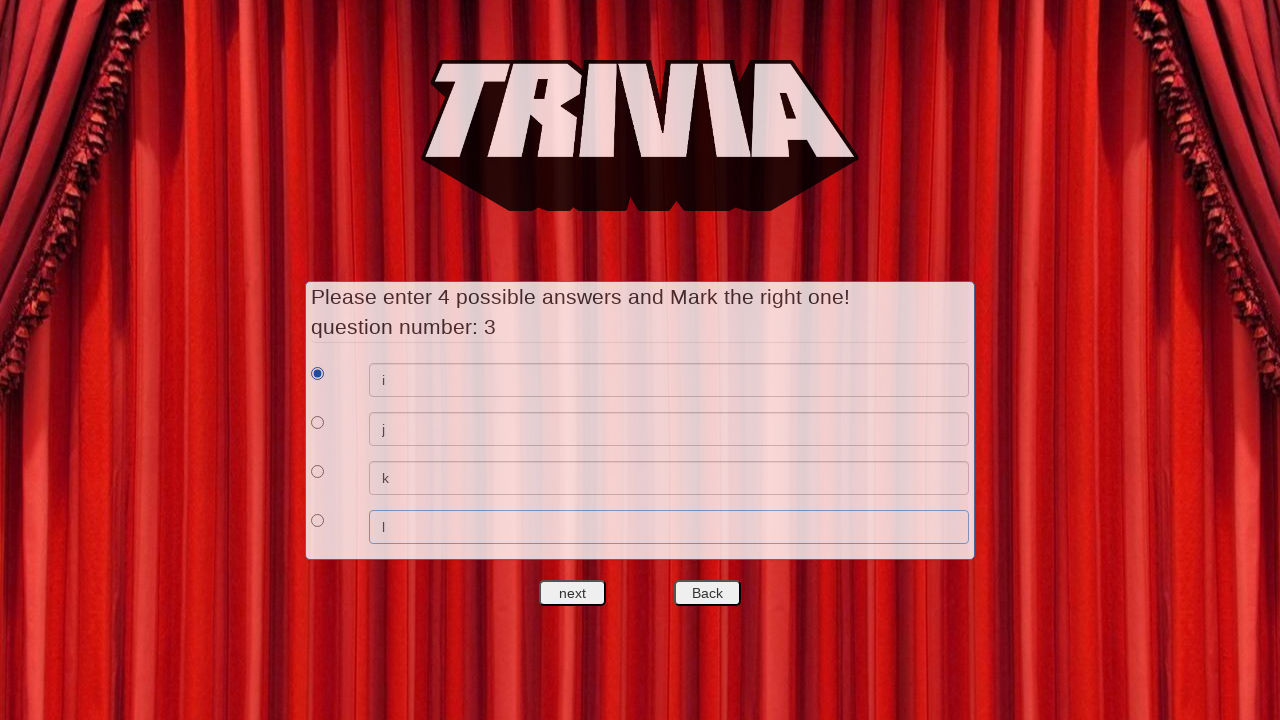

Clicked next to finish question setup and proceed to play phase at (573, 593) on #nextquest
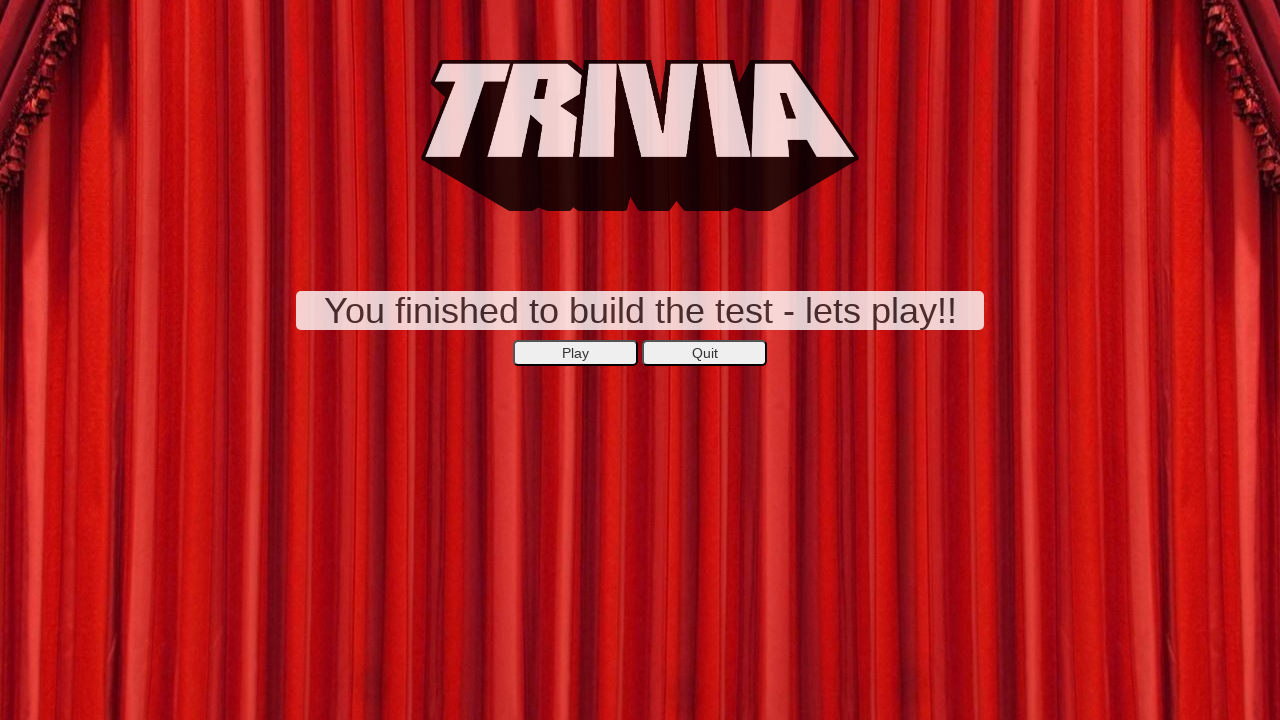

Clicked play button to start the trivia game at (576, 353) on xpath=//*[@id='secondepage']/center/button[1]
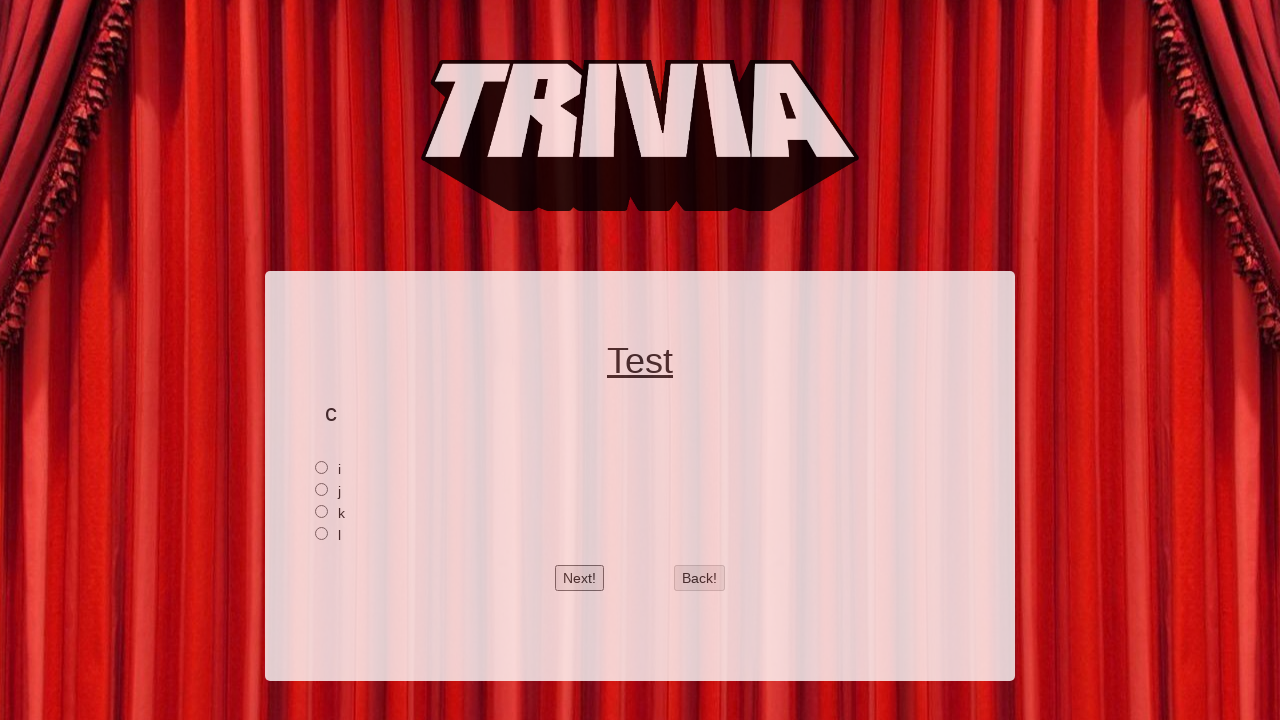

Selected first answer option for question 1 in play mode at (322, 467) on xpath=//*[@id='2']/input[1]
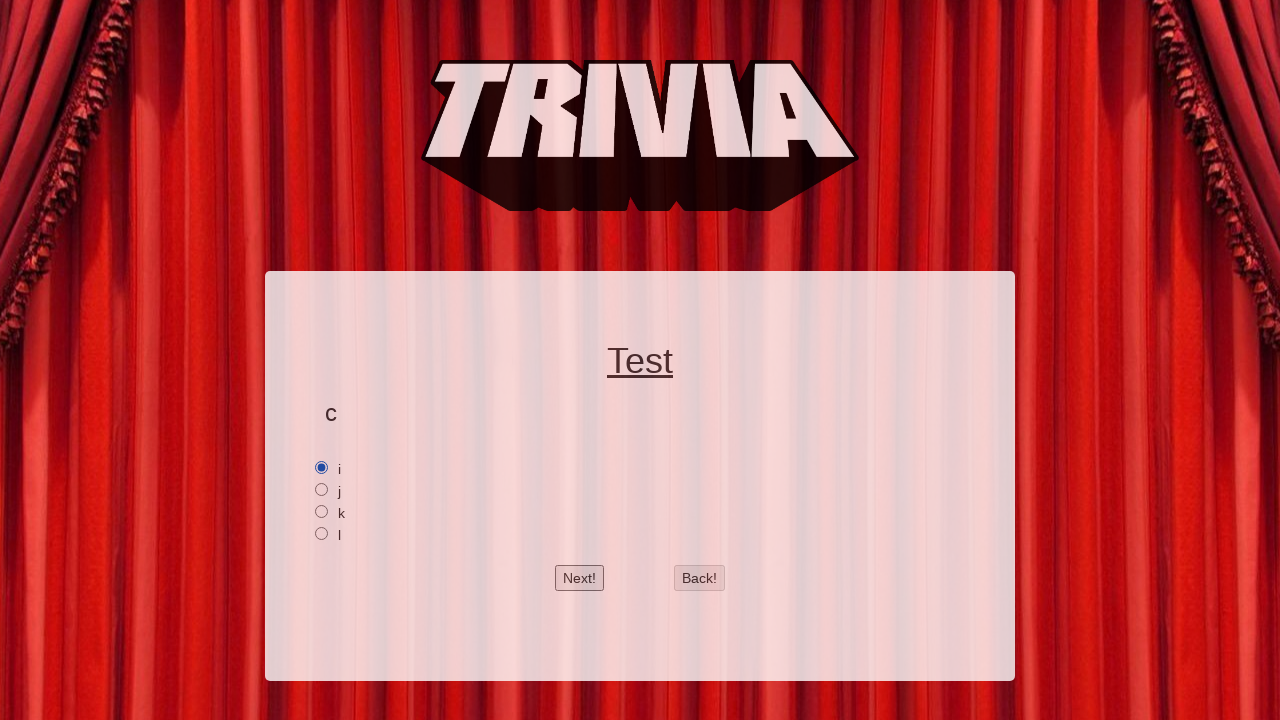

Clicked next to proceed to question 2 at (580, 578) on #btnnext
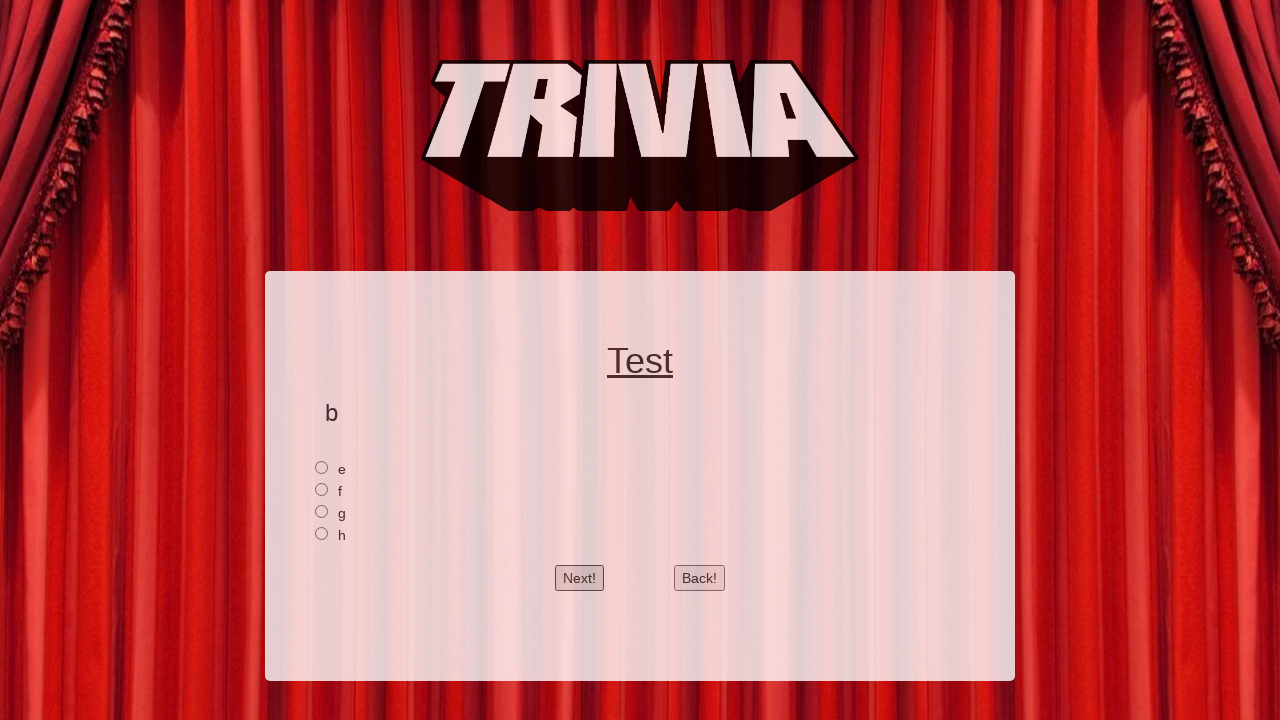

Selected first answer option for question 2 in play mode at (322, 467) on xpath=//*[@id='1']/input[1]
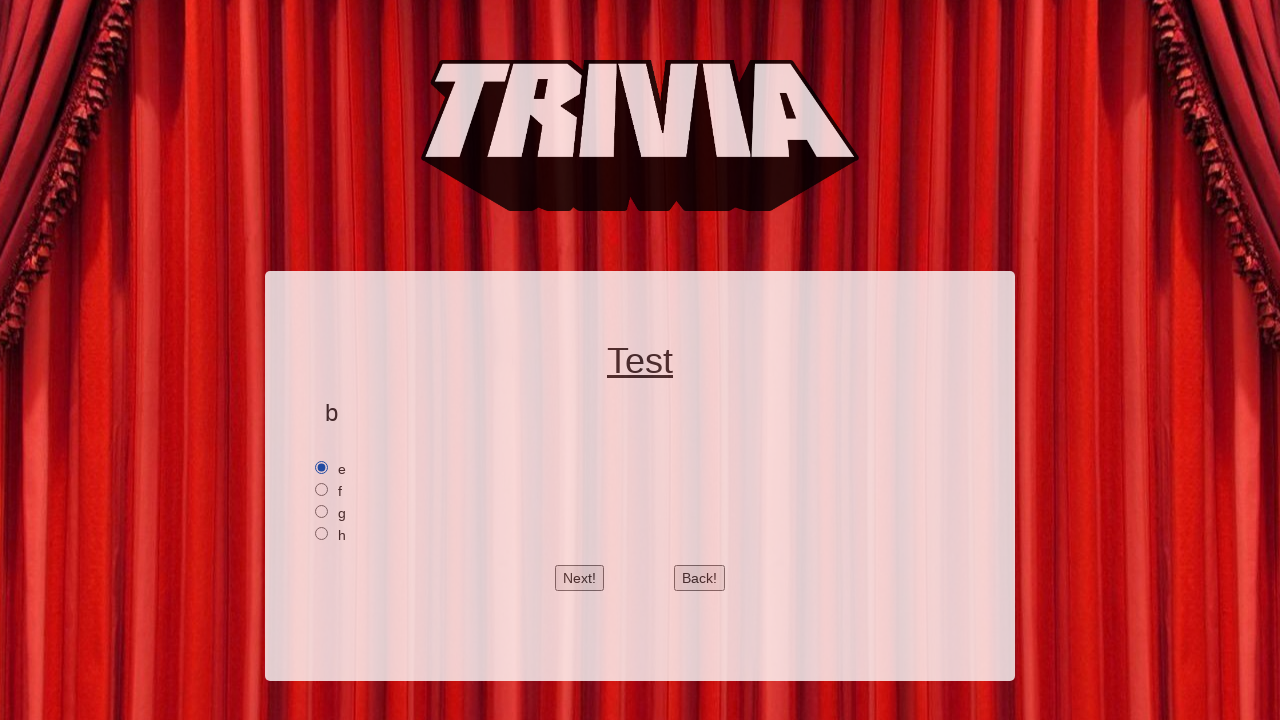

Clicked next to proceed to question 3 at (580, 578) on #btnnext
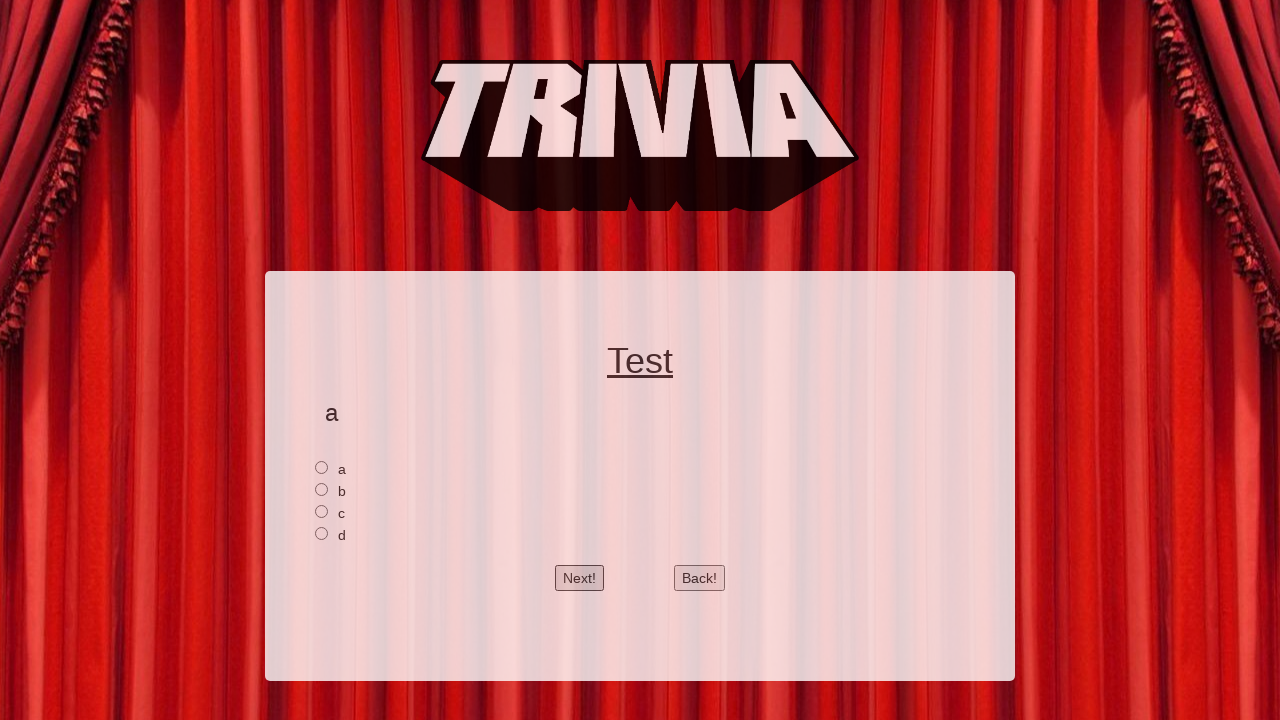

Selected first answer option for question 3 in play mode at (322, 467) on xpath=//*[@id='0']/input[1]
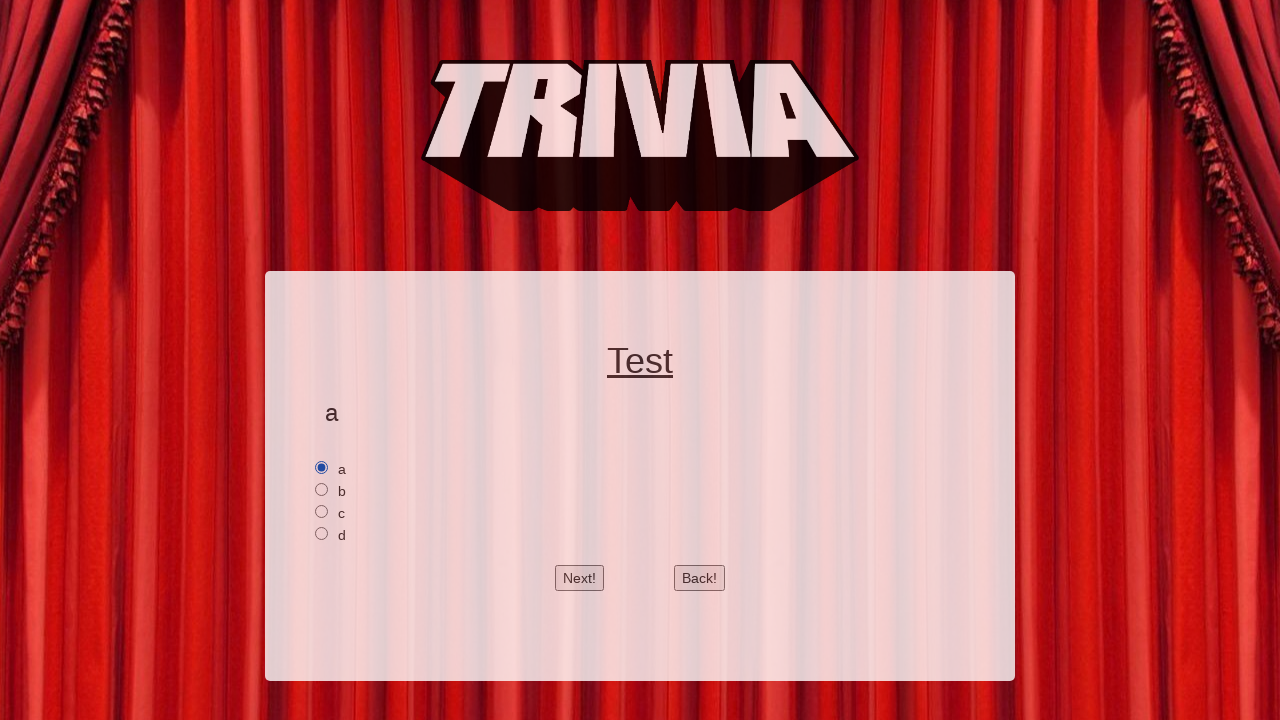

Clicked next after final answer at (580, 578) on #btnnext
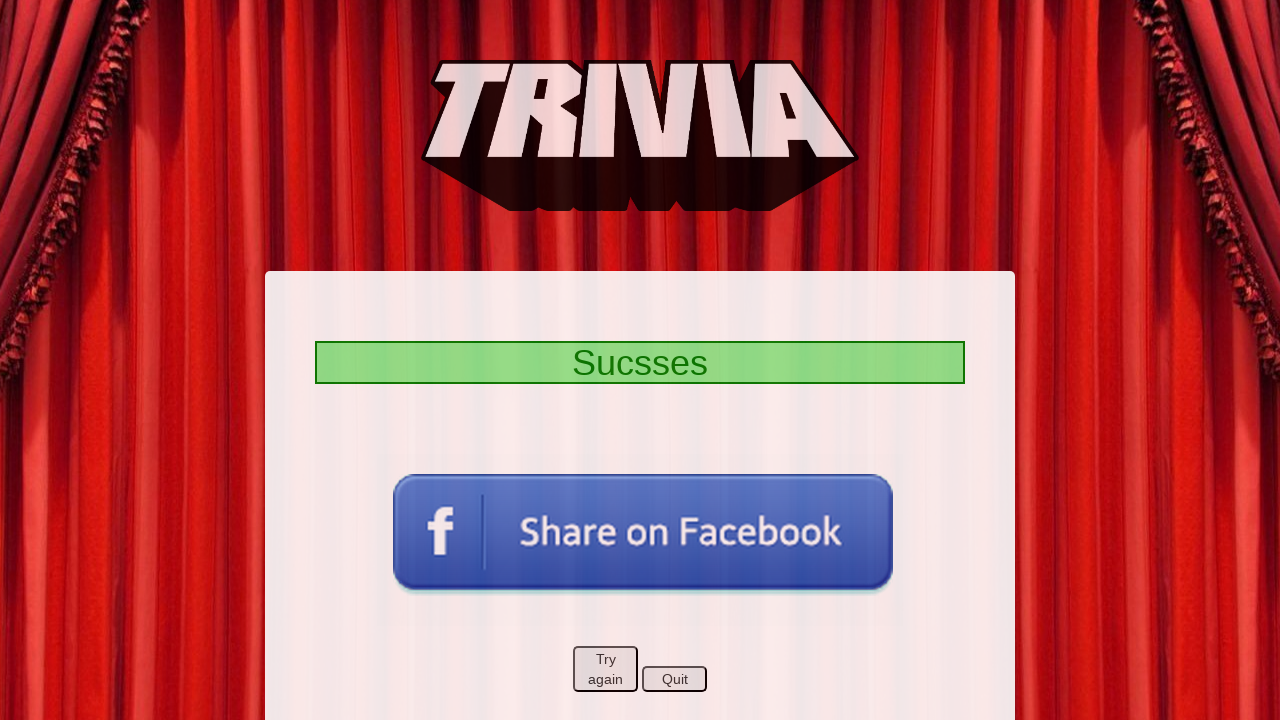

Success message appeared confirming all questions answered correctly
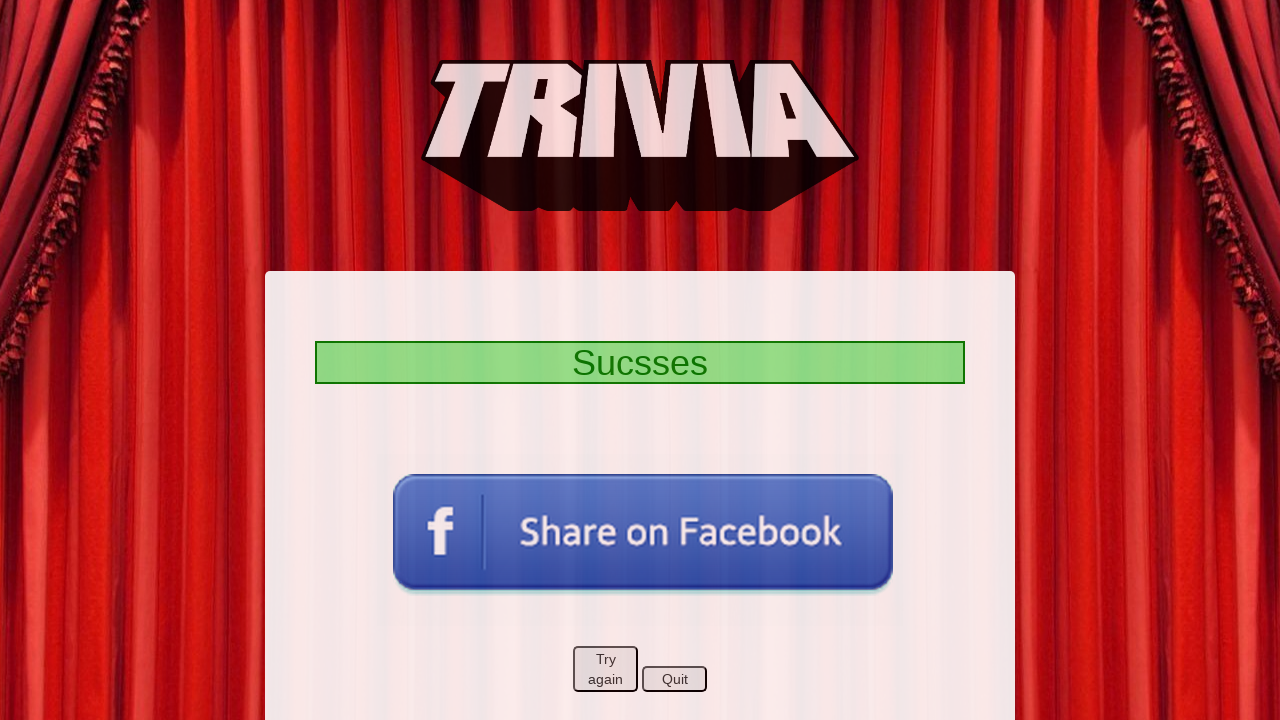

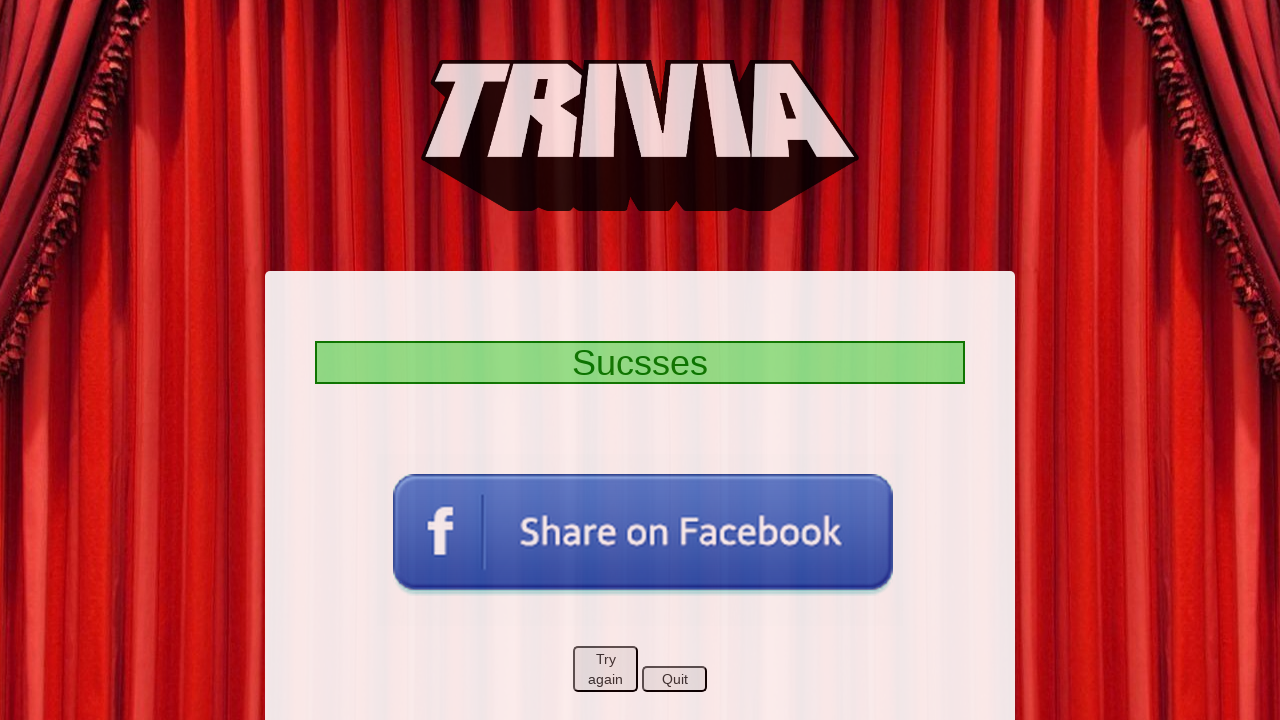